Tests opting out of A/B tests by adding an opt-out cookie before visiting the A/B test page, then navigating to verify the opt-out is already in effect.

Starting URL: http://the-internet.herokuapp.com

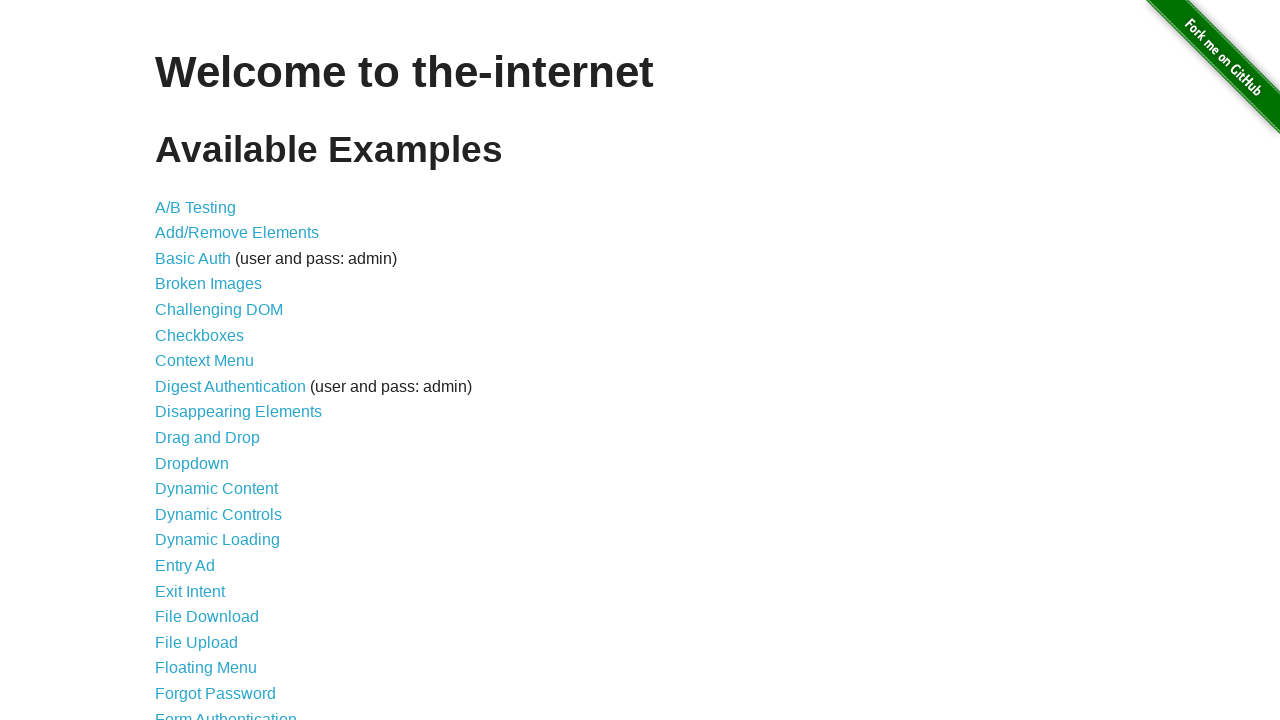

Added optimizelyOptOut cookie to opt out of A/B tests
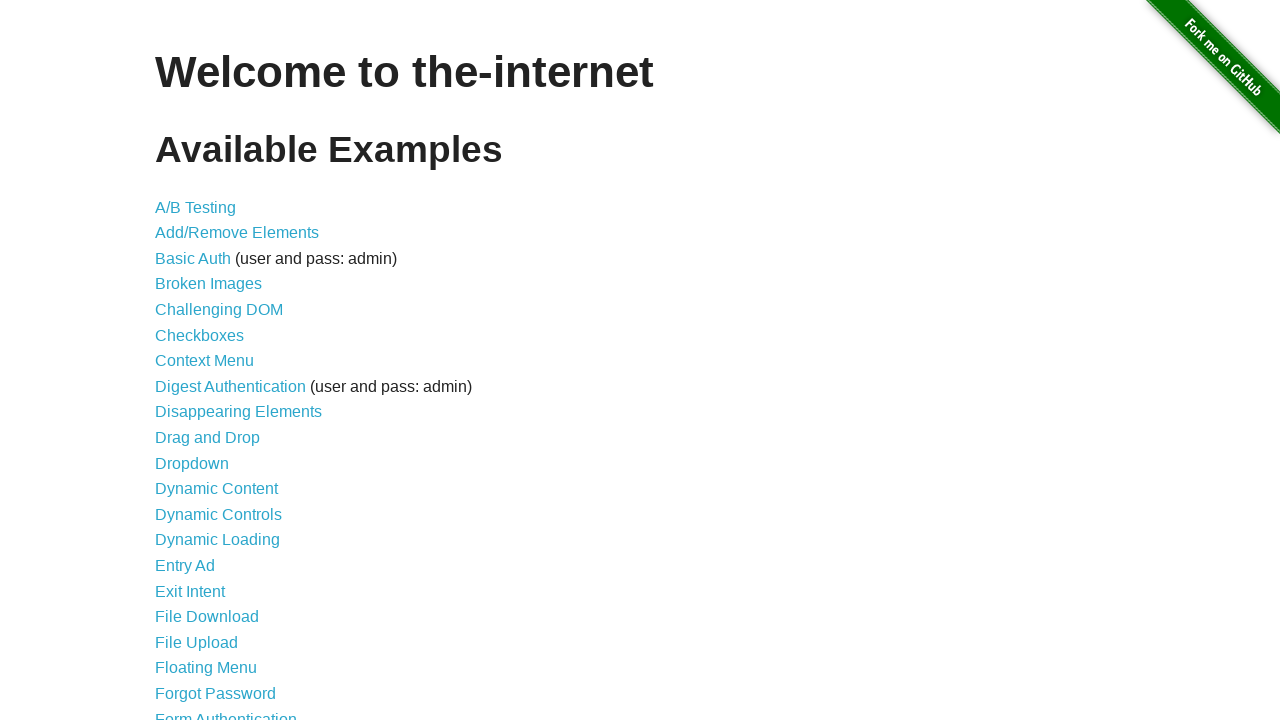

Navigated to A/B test page after setting opt-out cookie
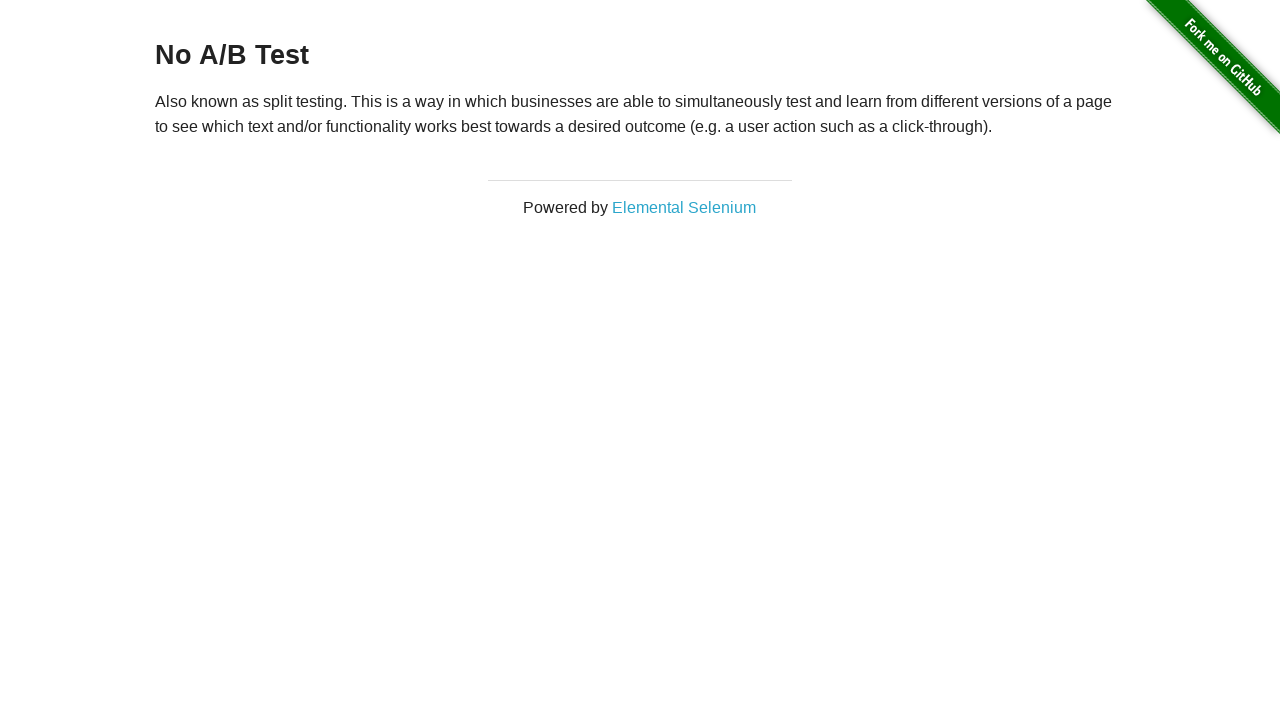

Retrieved heading text from page
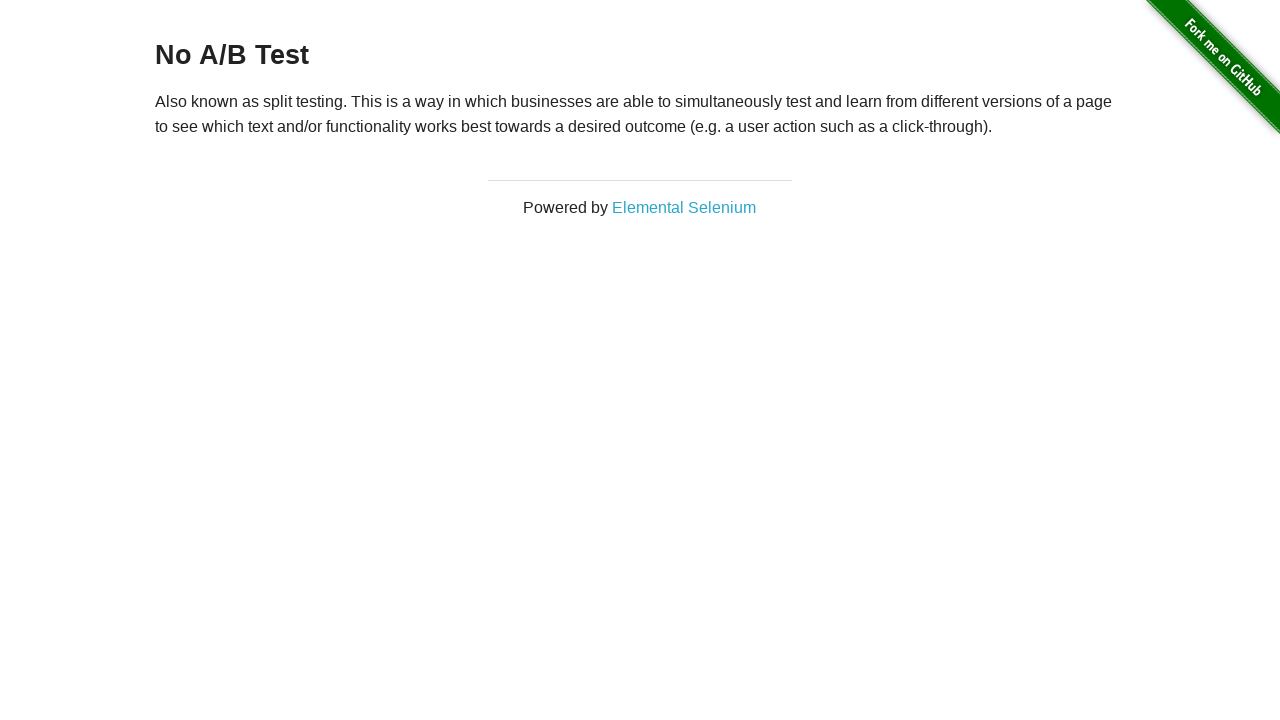

Verified that heading text displays 'No A/B Test', confirming opt-out is in effect
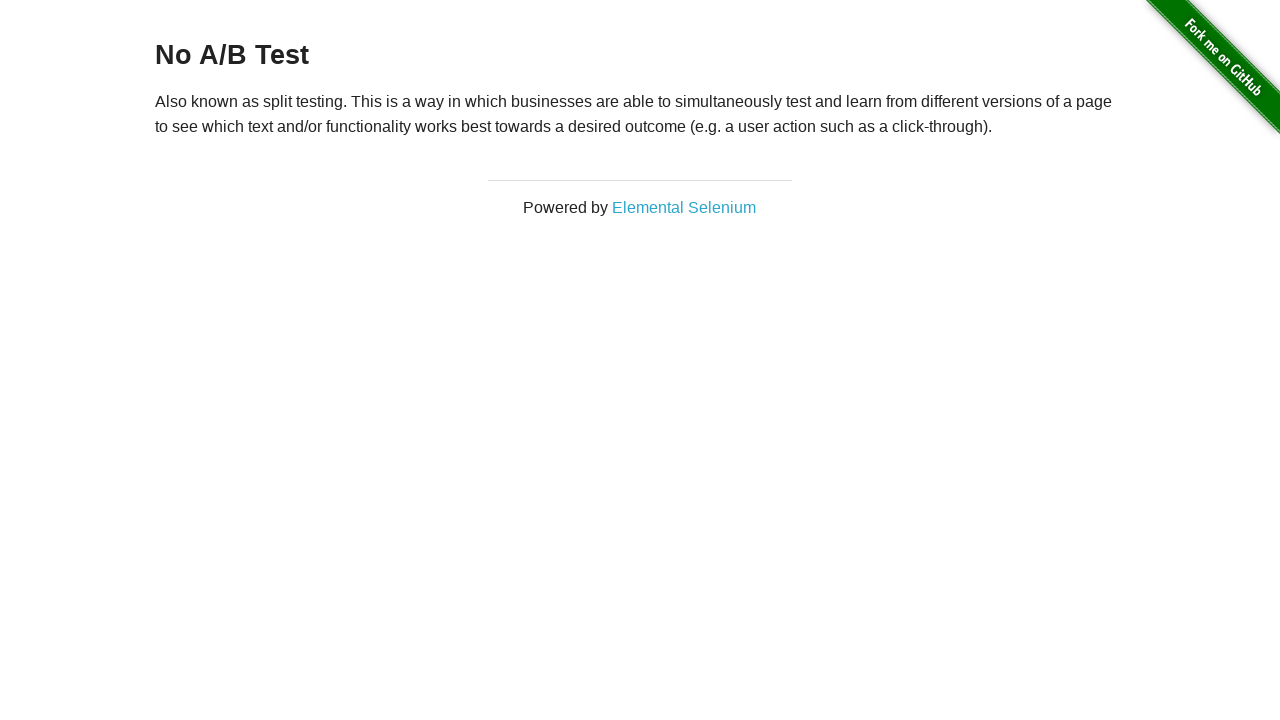

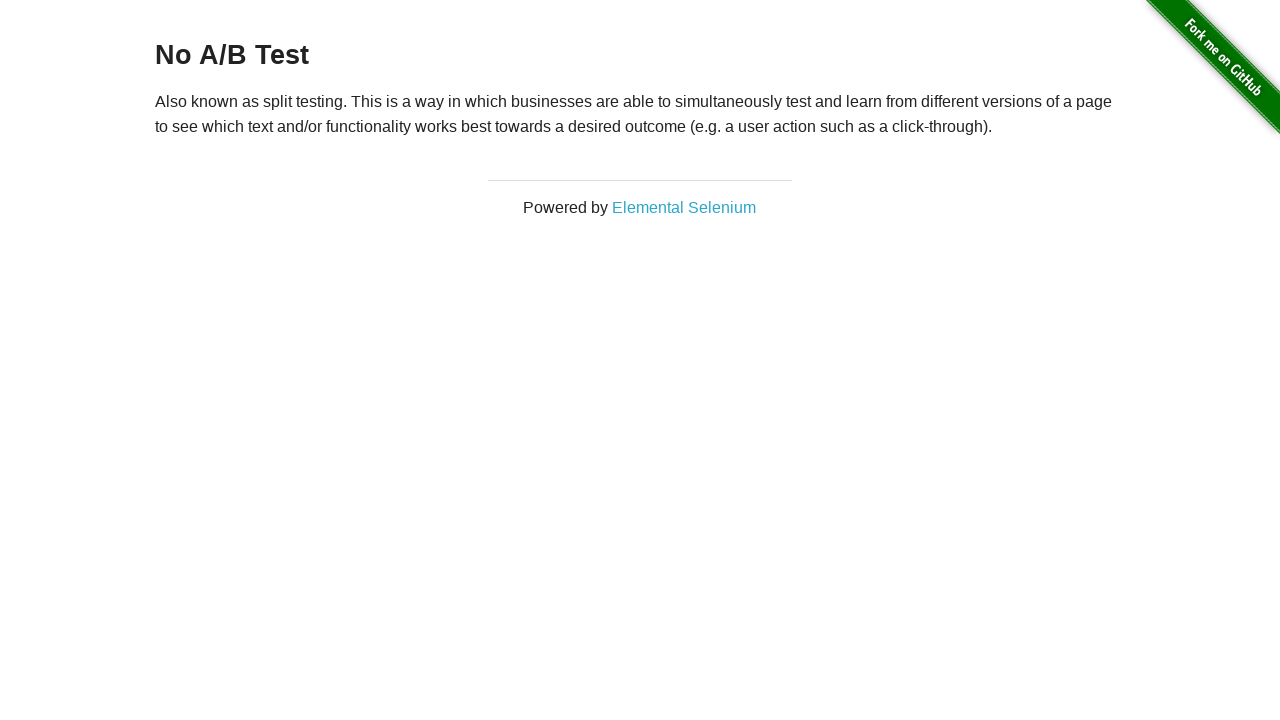